Opens a popup window on a blog page by scrolling to and clicking a link, then closes all browser windows

Starting URL: http://omayo.blogspot.com/

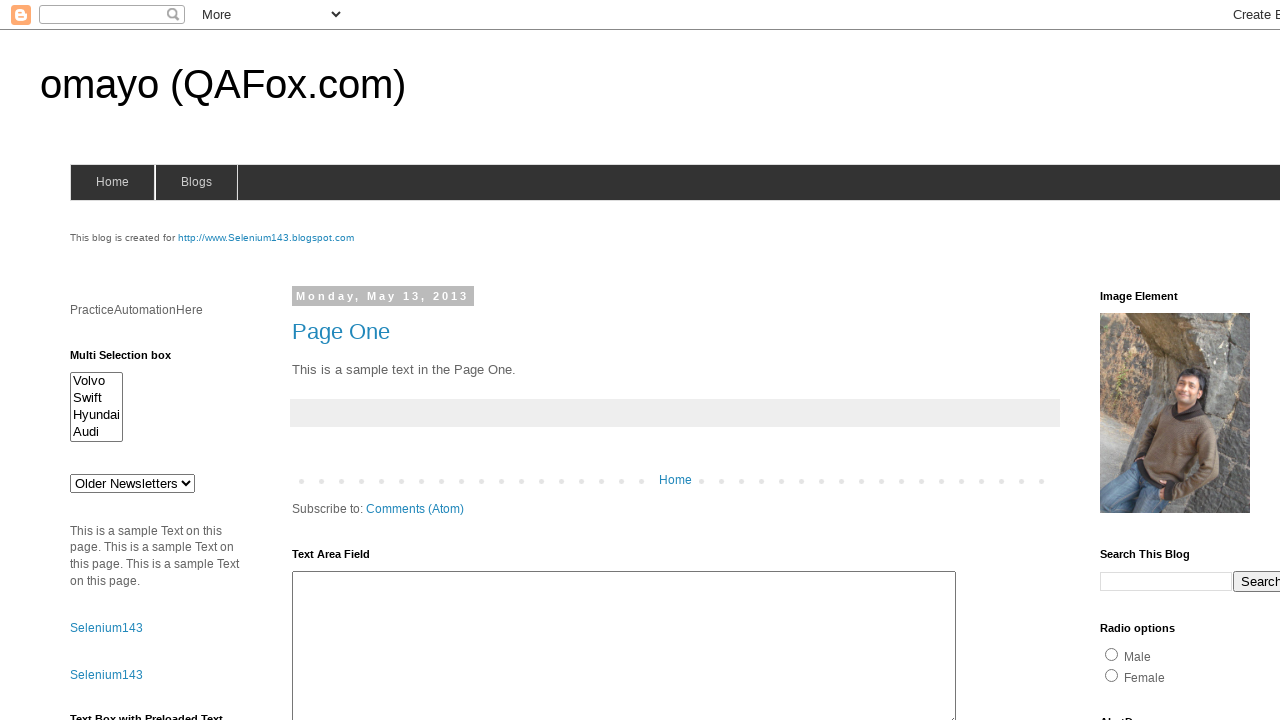

Located popup link element
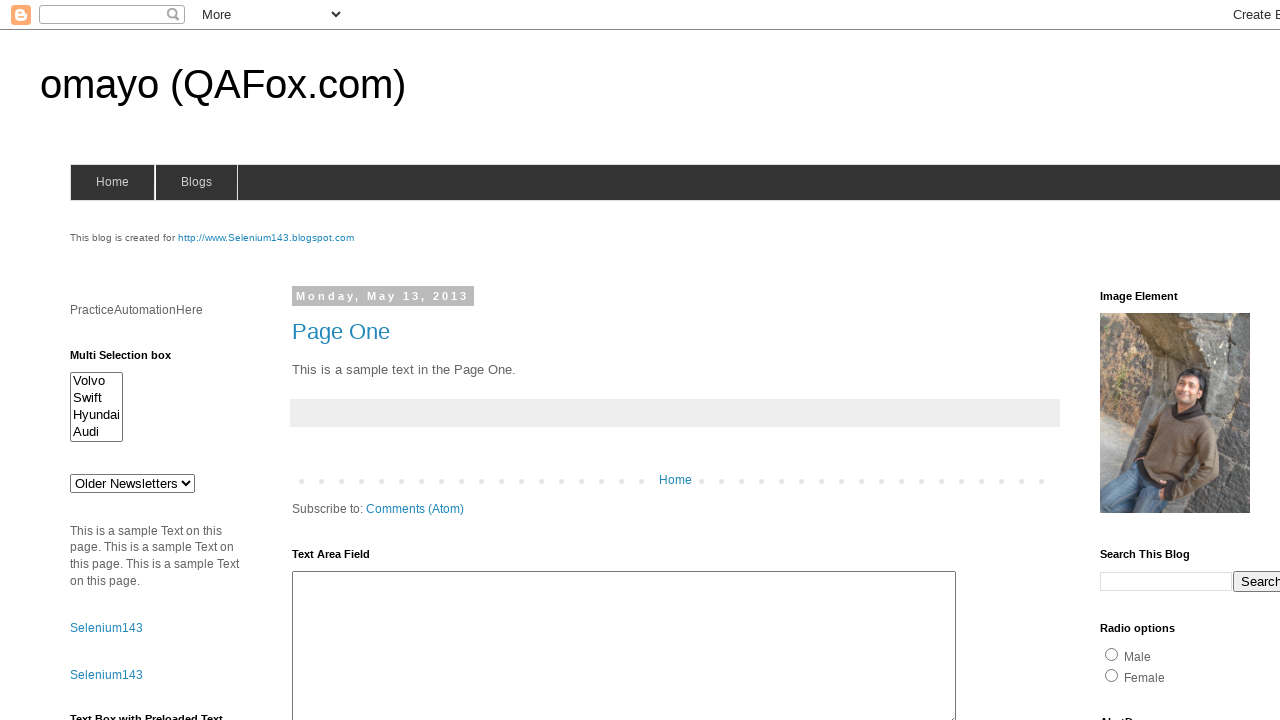

Scrolled popup link into view
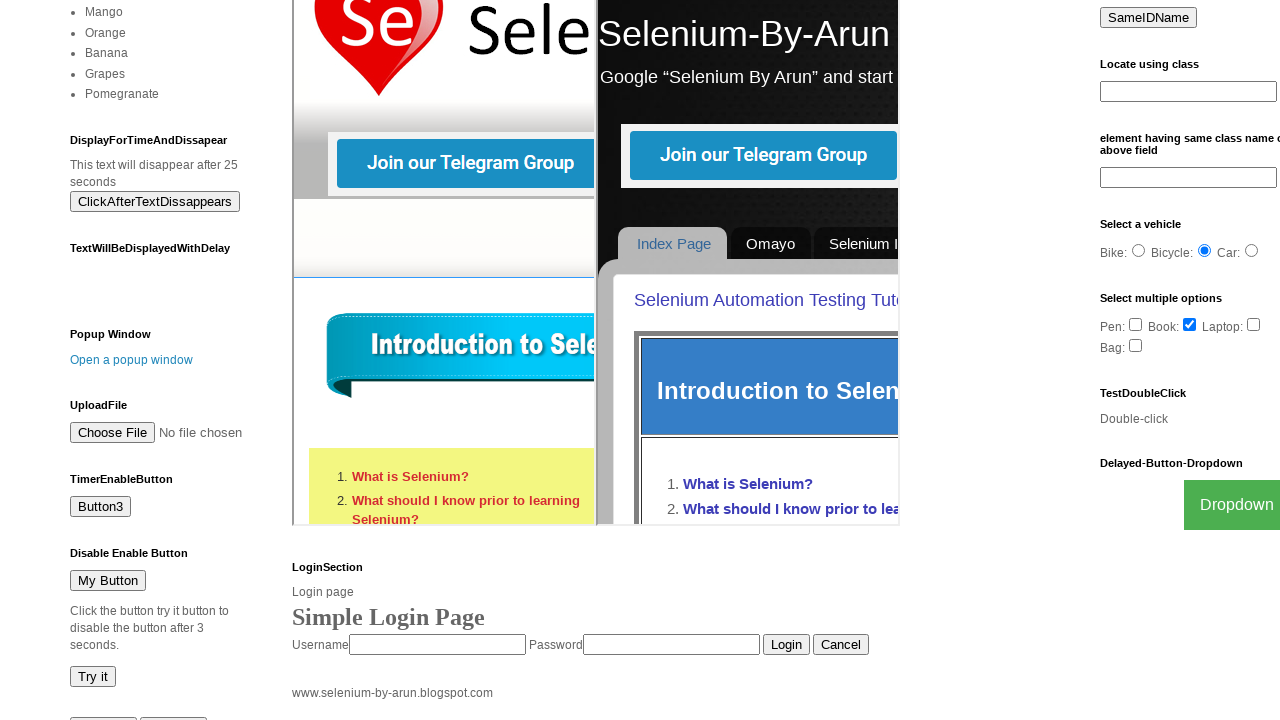

Clicked popup link to open popup window at (132, 360) on text=Open a popup window
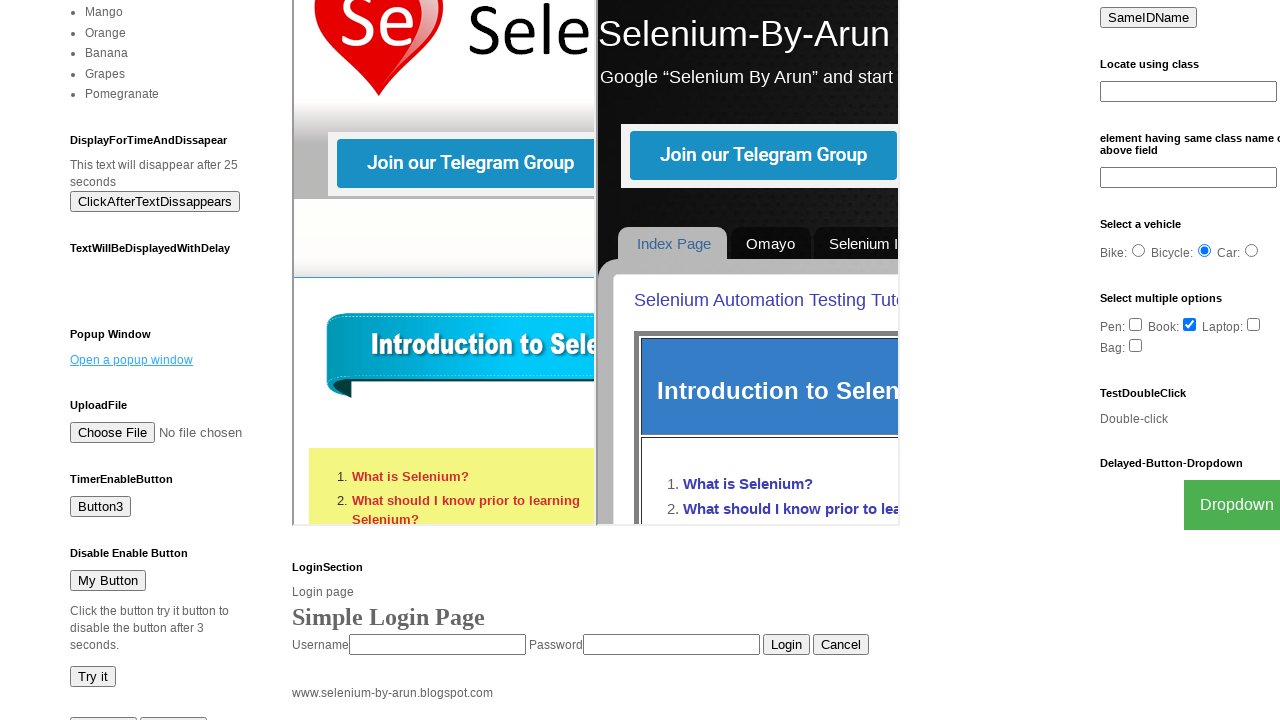

Popup window opened and captured
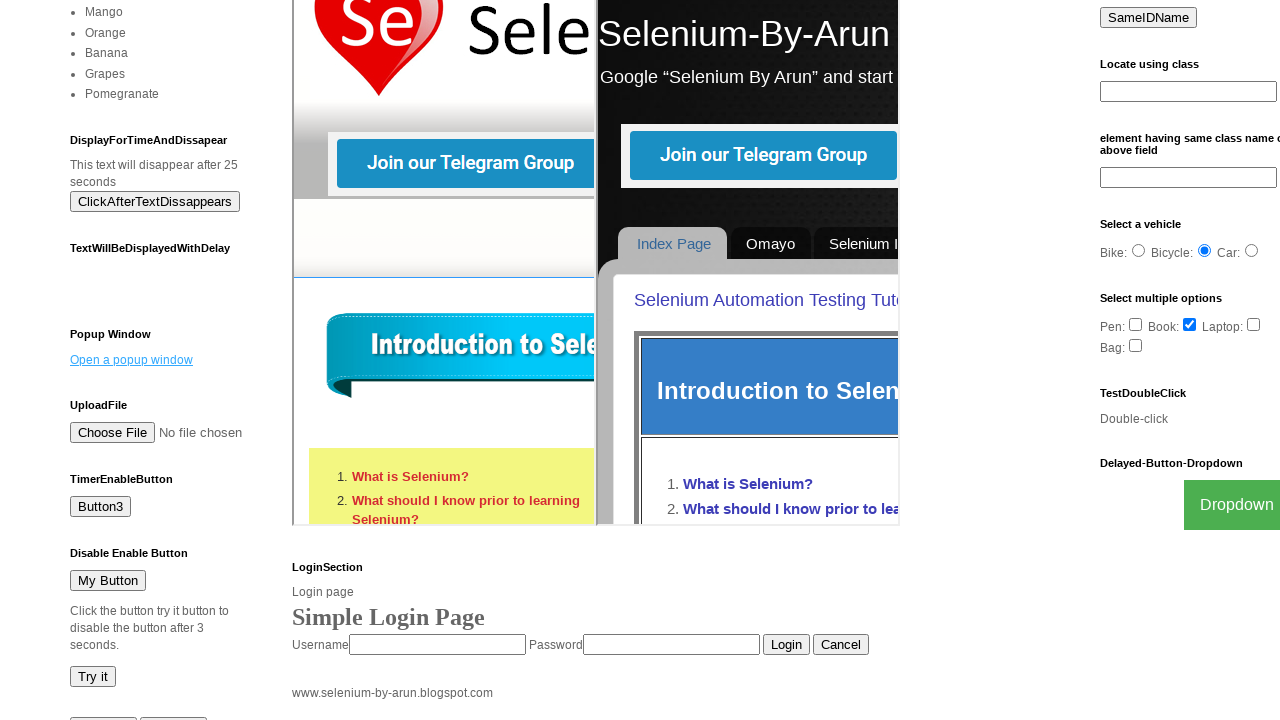

Waited 2 seconds for popup to fully load
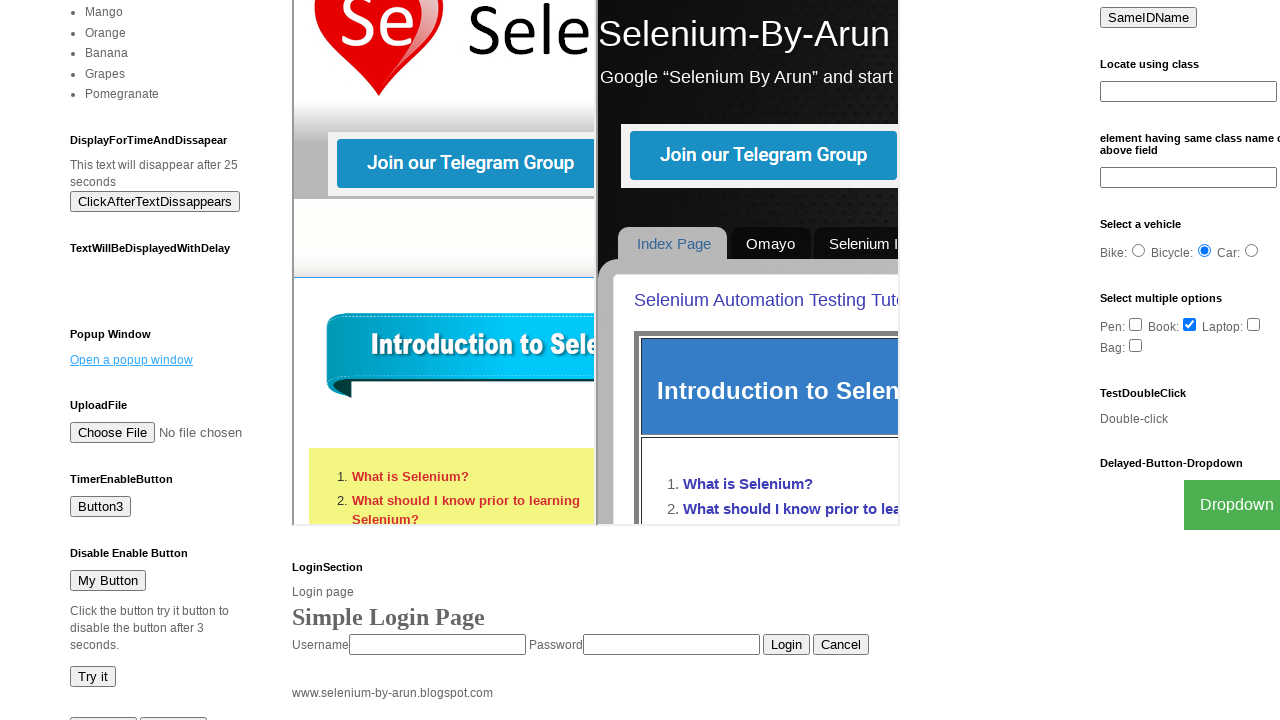

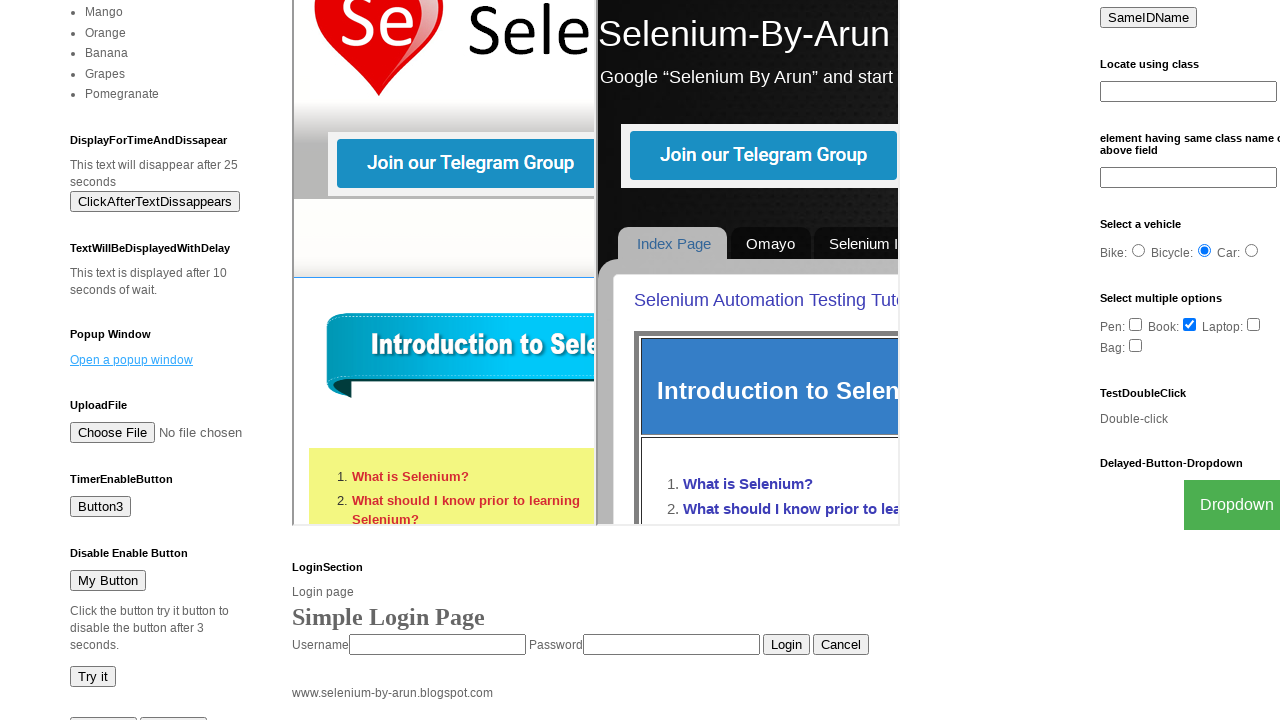